Tests dropdown selection by index on the-internet.herokuapp.com and verifies the selected value

Starting URL: https://the-internet.herokuapp.com/dropdown

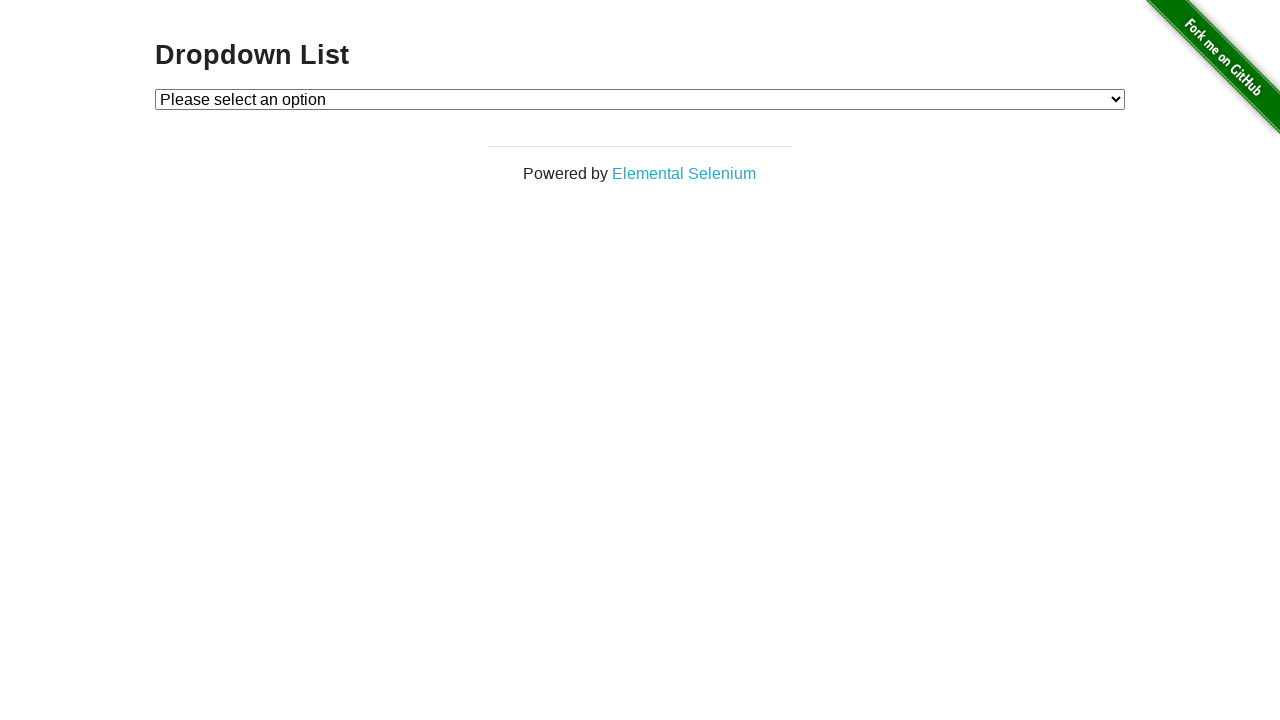

Selected option at index 1 from dropdown on #dropdown
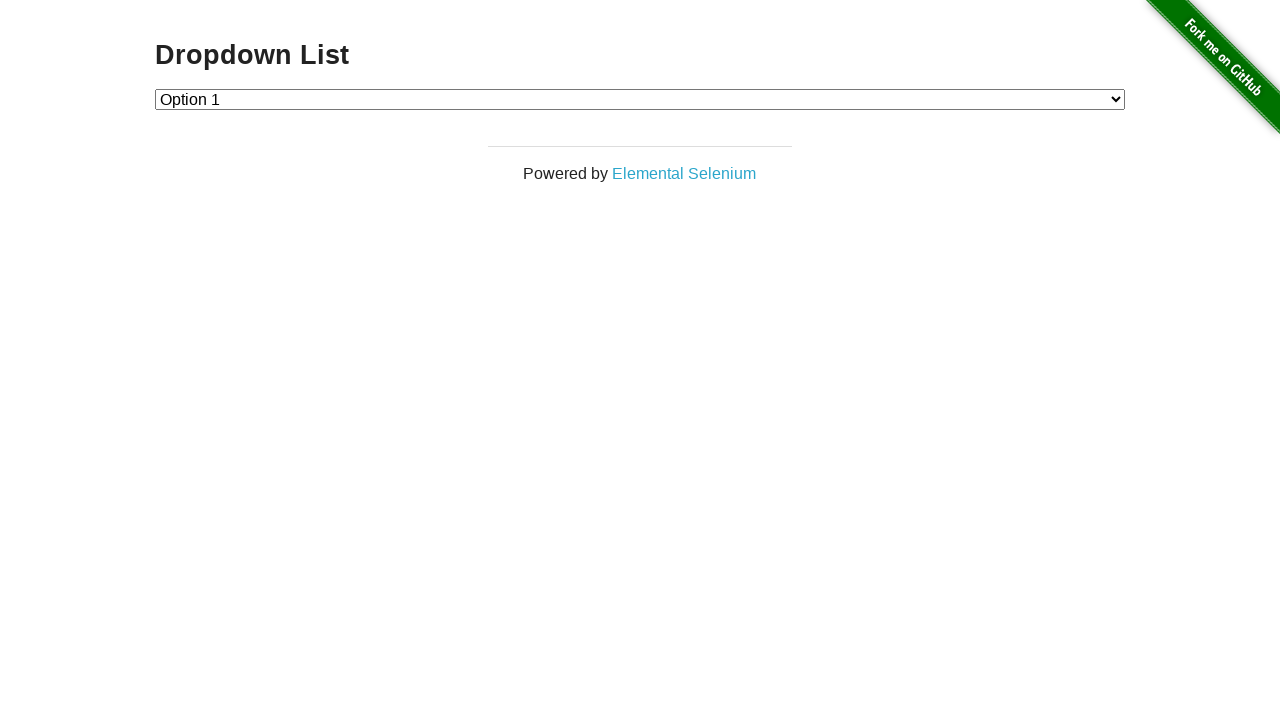

Verified that dropdown value is '1'
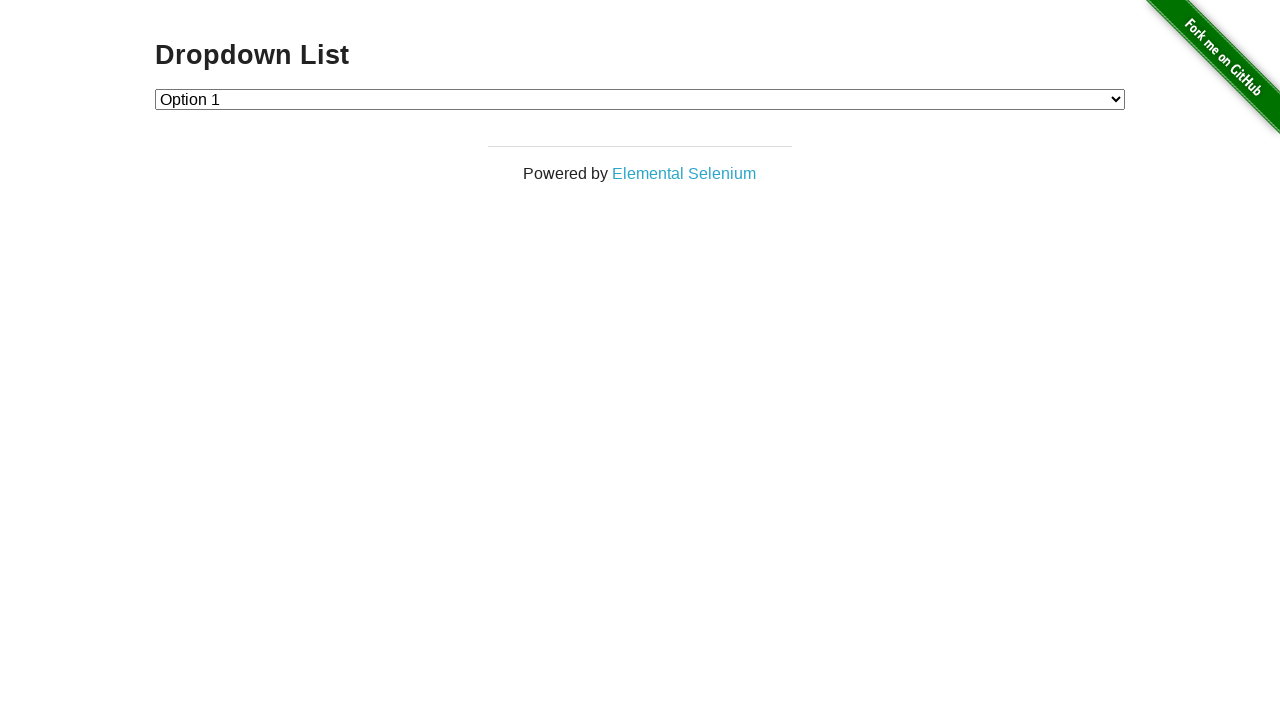

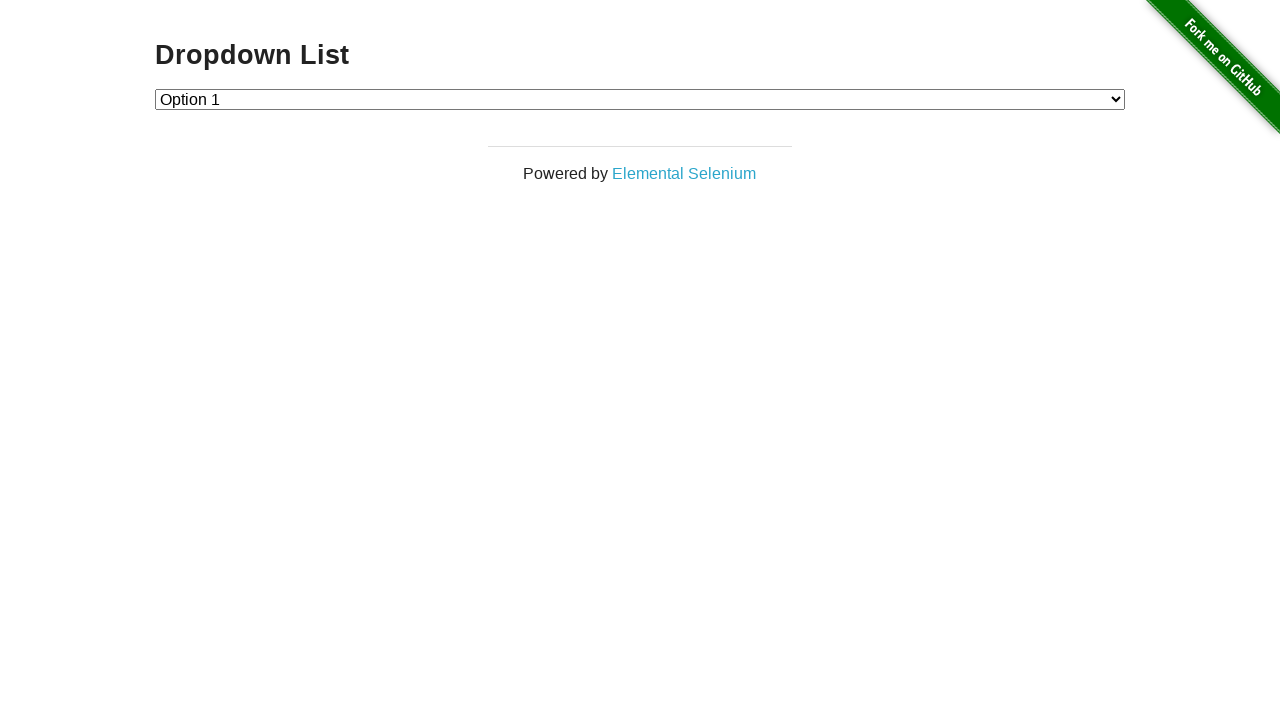